Tests that new todo items are appended to the bottom of the list by creating 3 items and verifying the count

Starting URL: https://demo.playwright.dev/todomvc

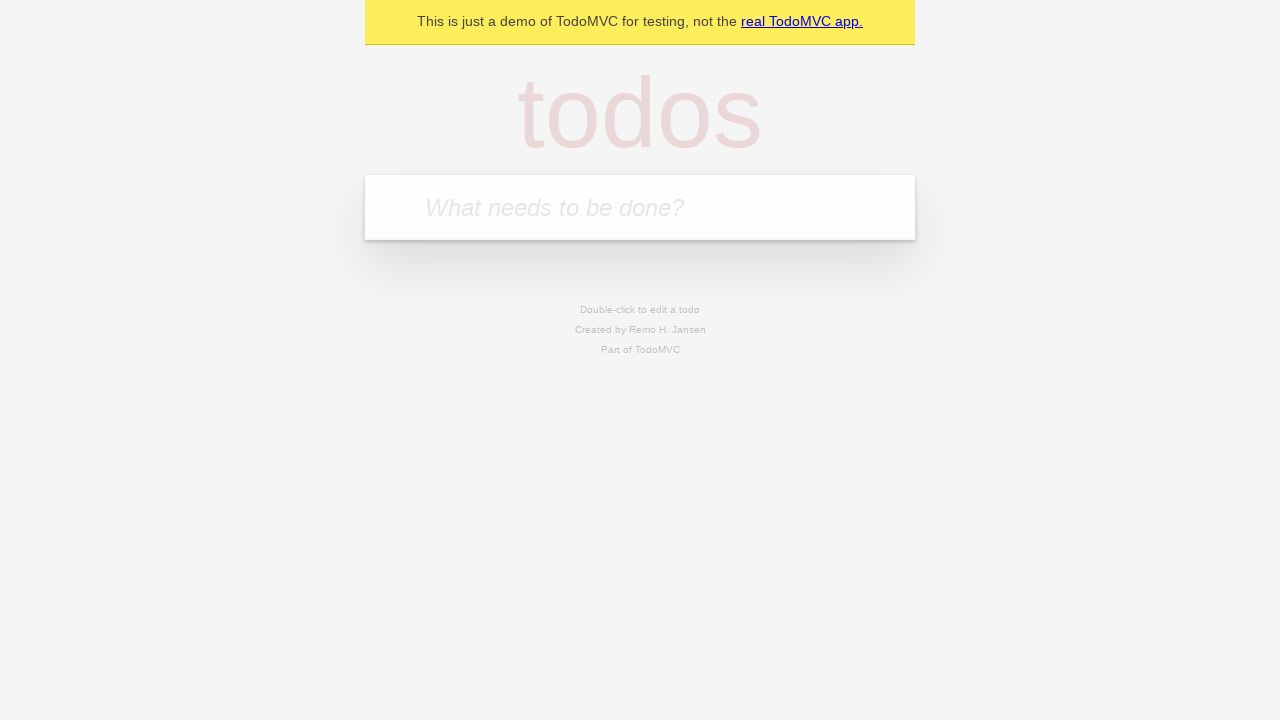

Filled todo input with 'buy some cheese' on internal:attr=[placeholder="What needs to be done?"i]
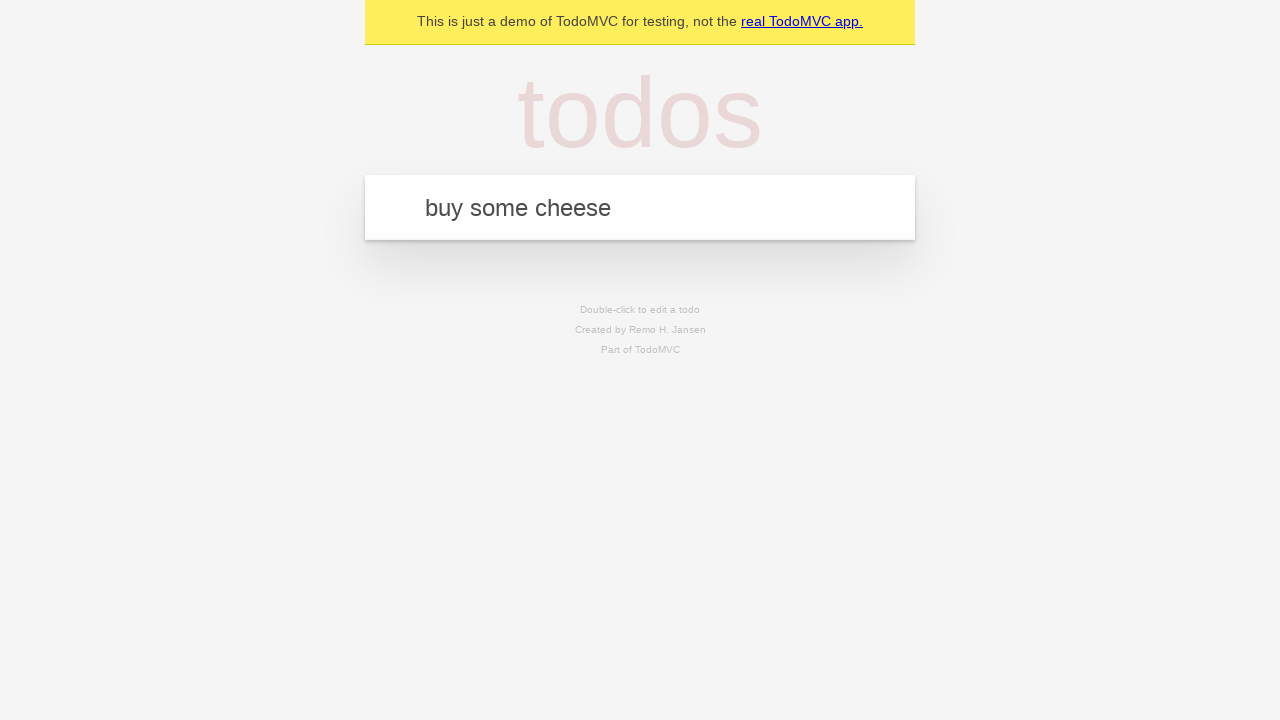

Pressed Enter to create first todo item on internal:attr=[placeholder="What needs to be done?"i]
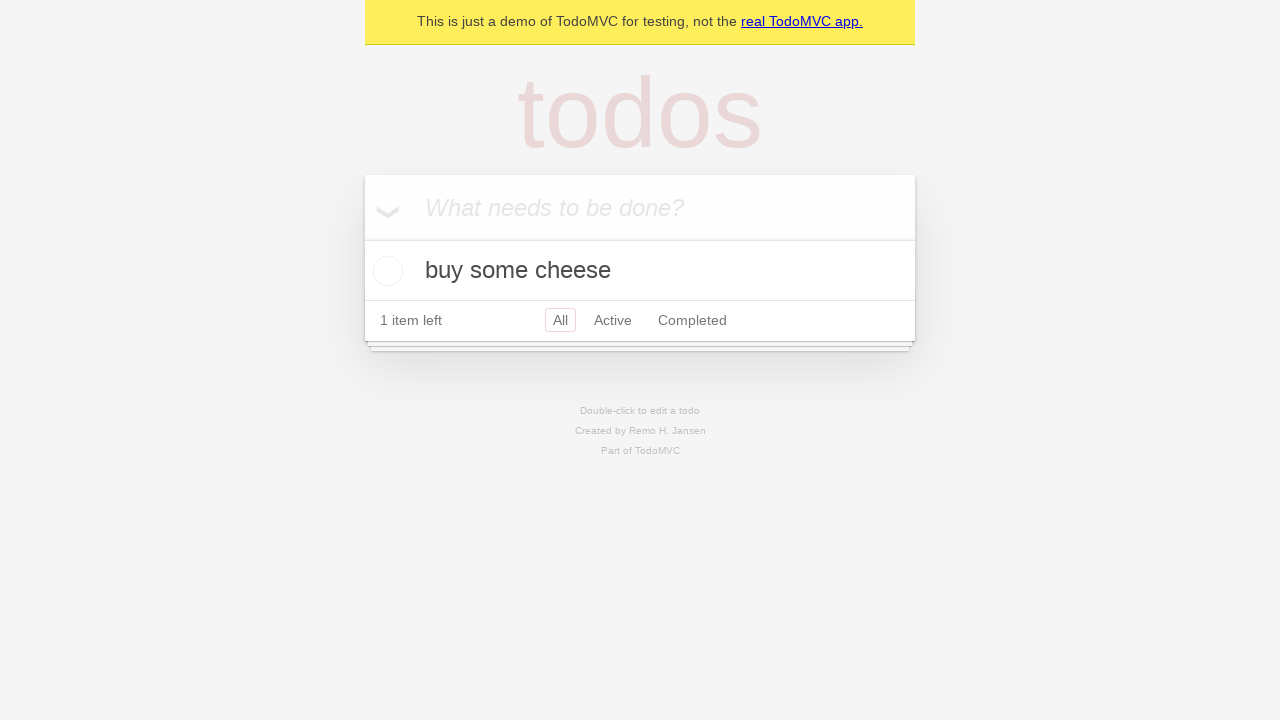

Filled todo input with 'feed the cat' on internal:attr=[placeholder="What needs to be done?"i]
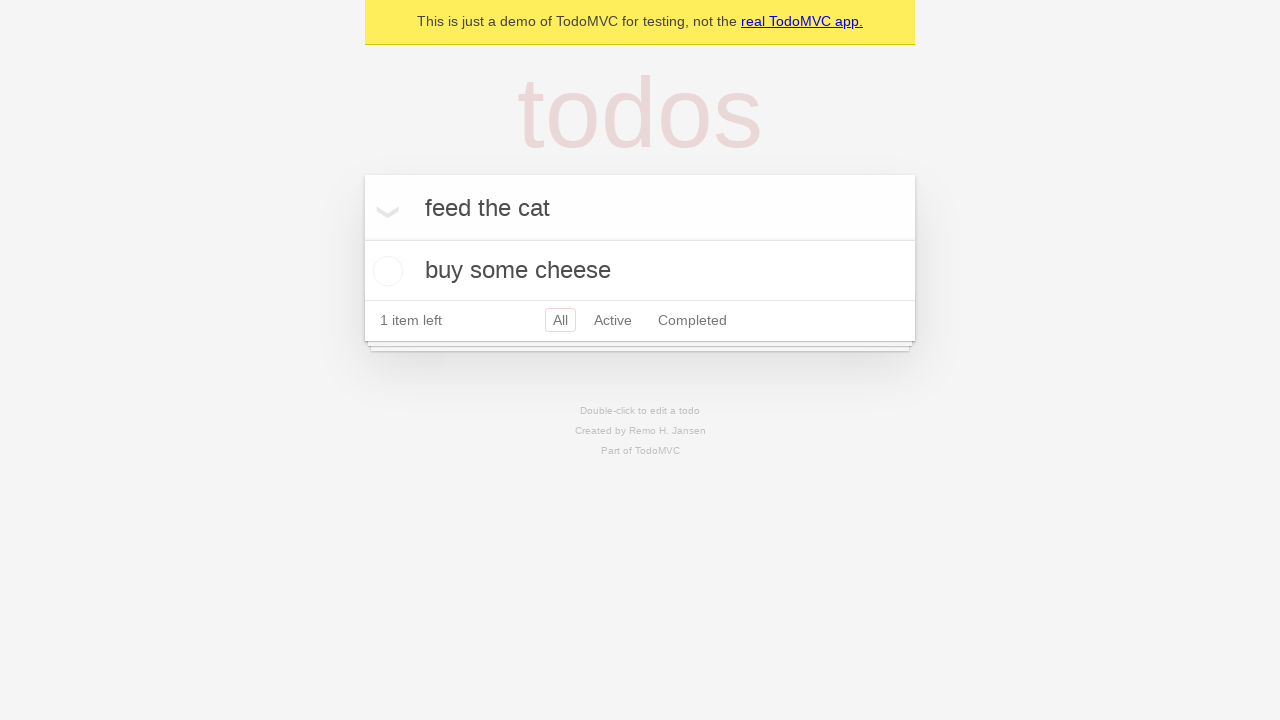

Pressed Enter to create second todo item on internal:attr=[placeholder="What needs to be done?"i]
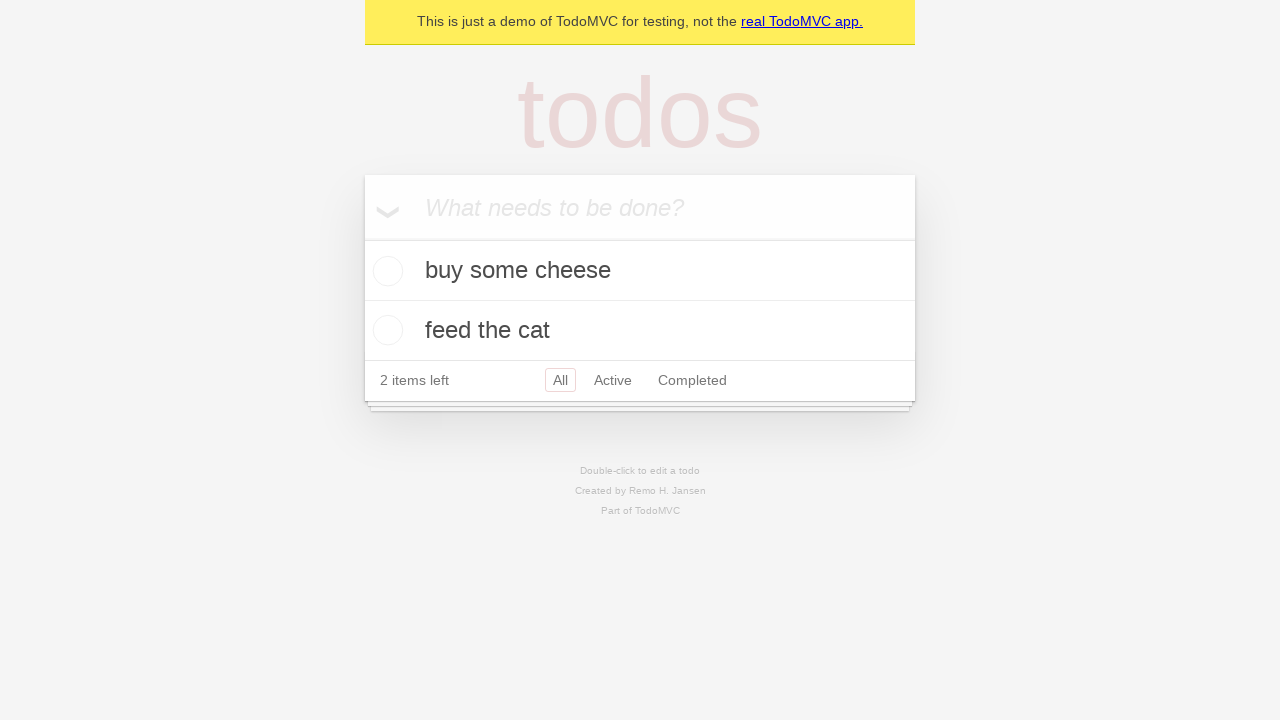

Filled todo input with 'book a doctors appointment' on internal:attr=[placeholder="What needs to be done?"i]
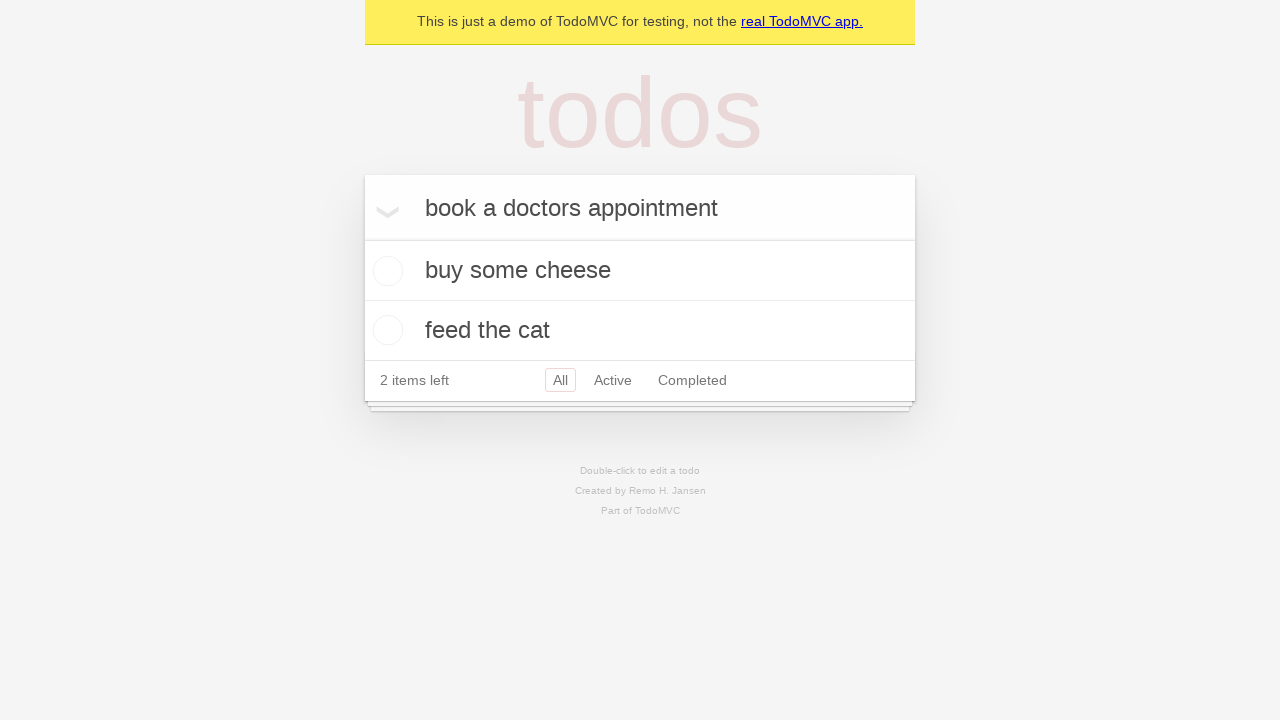

Pressed Enter to create third todo item on internal:attr=[placeholder="What needs to be done?"i]
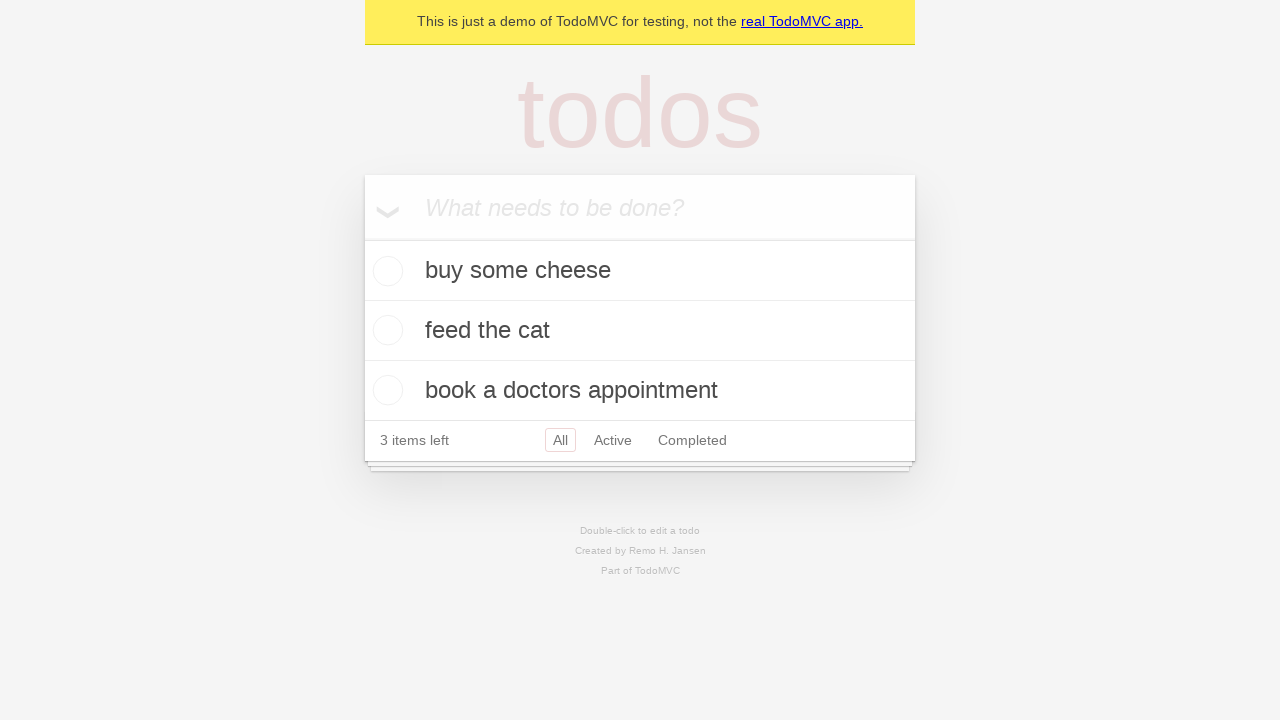

Todo count element loaded, verifying all 3 items were created
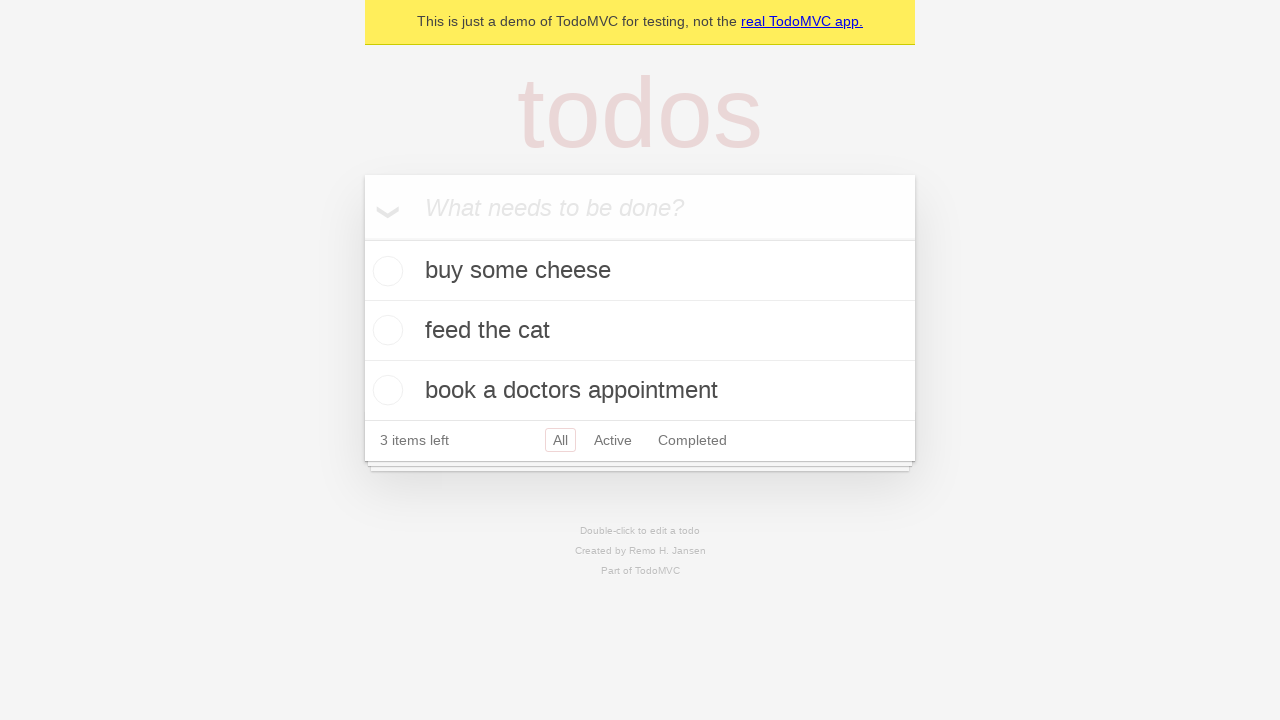

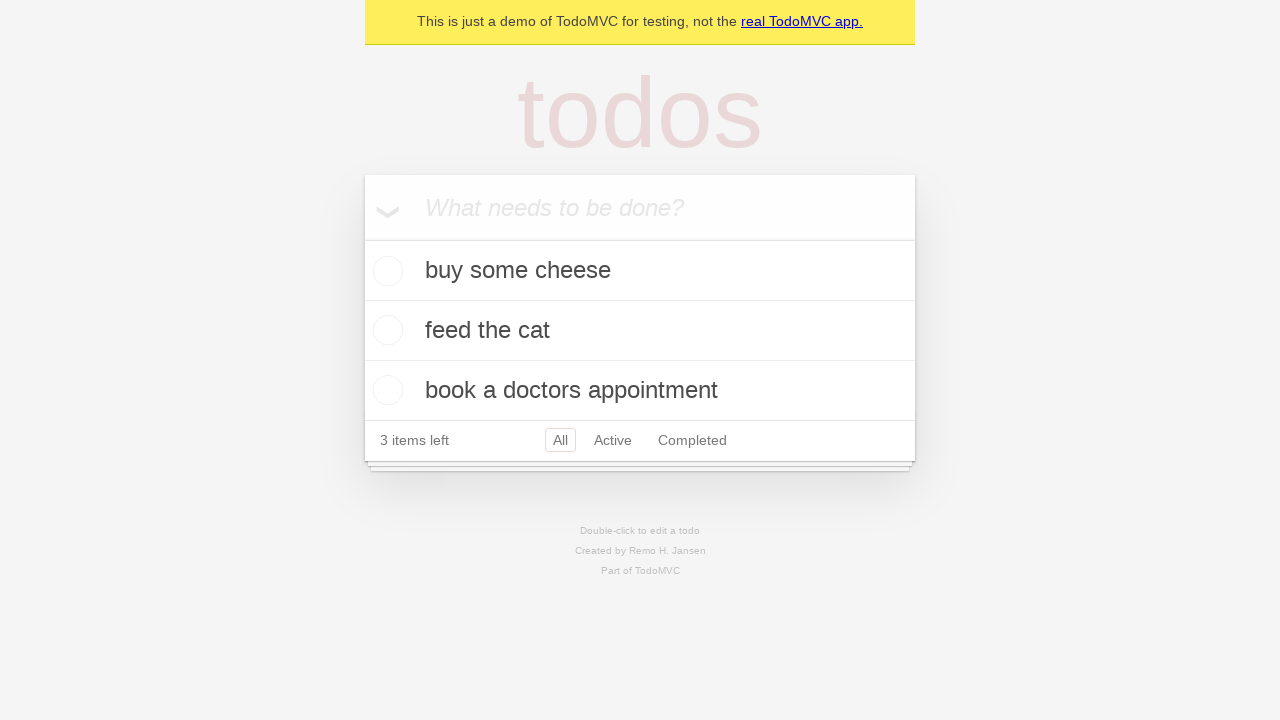